Tests GitHub issue visibility using lambda steps - searches for a repository, navigates to it, opens Issues tab, and verifies a specific issue exists.

Starting URL: https://github.com

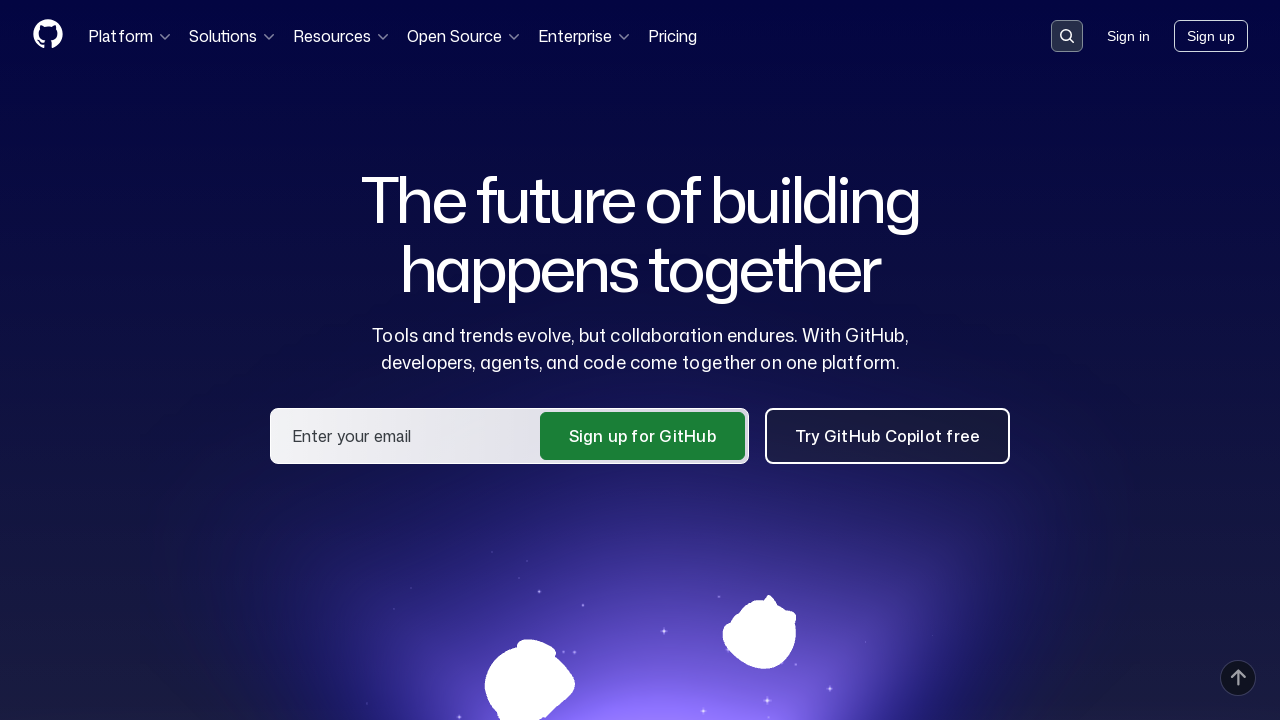

Clicked search button in header at (1067, 36) on .header-search-button
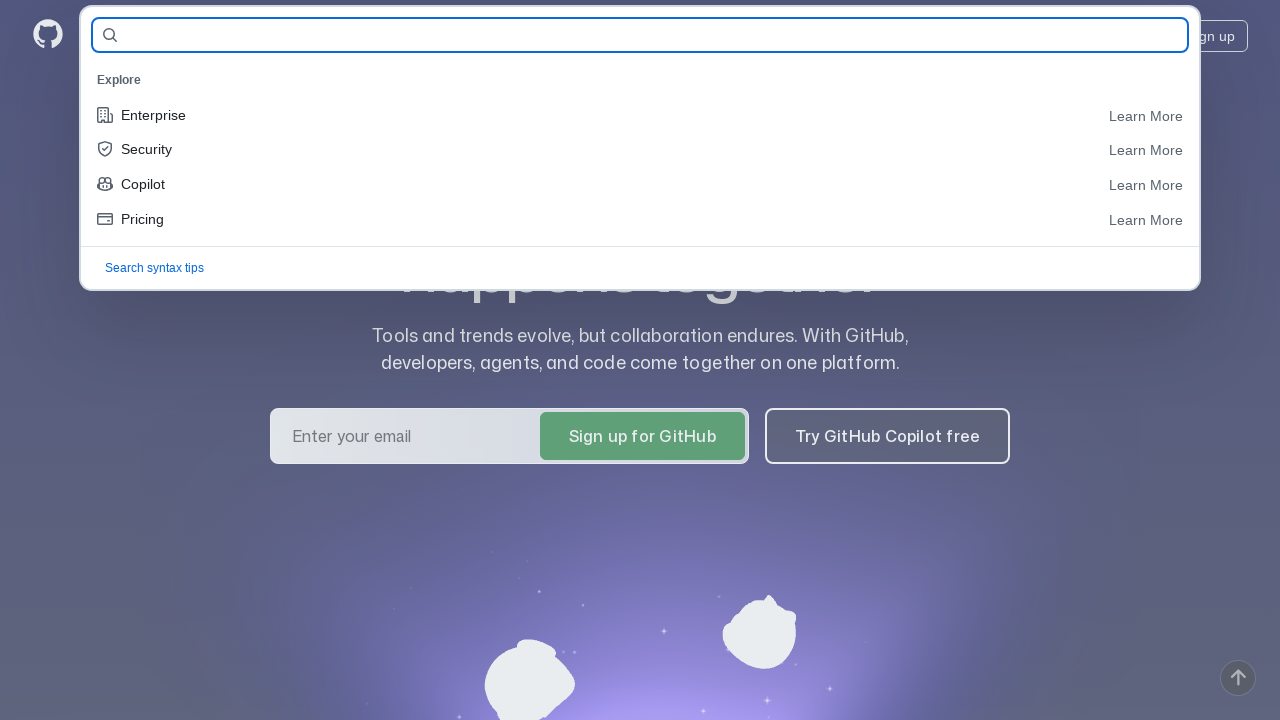

Entered repository name 'qa-guru/qa_guru_14_10' in search field on #query-builder-test
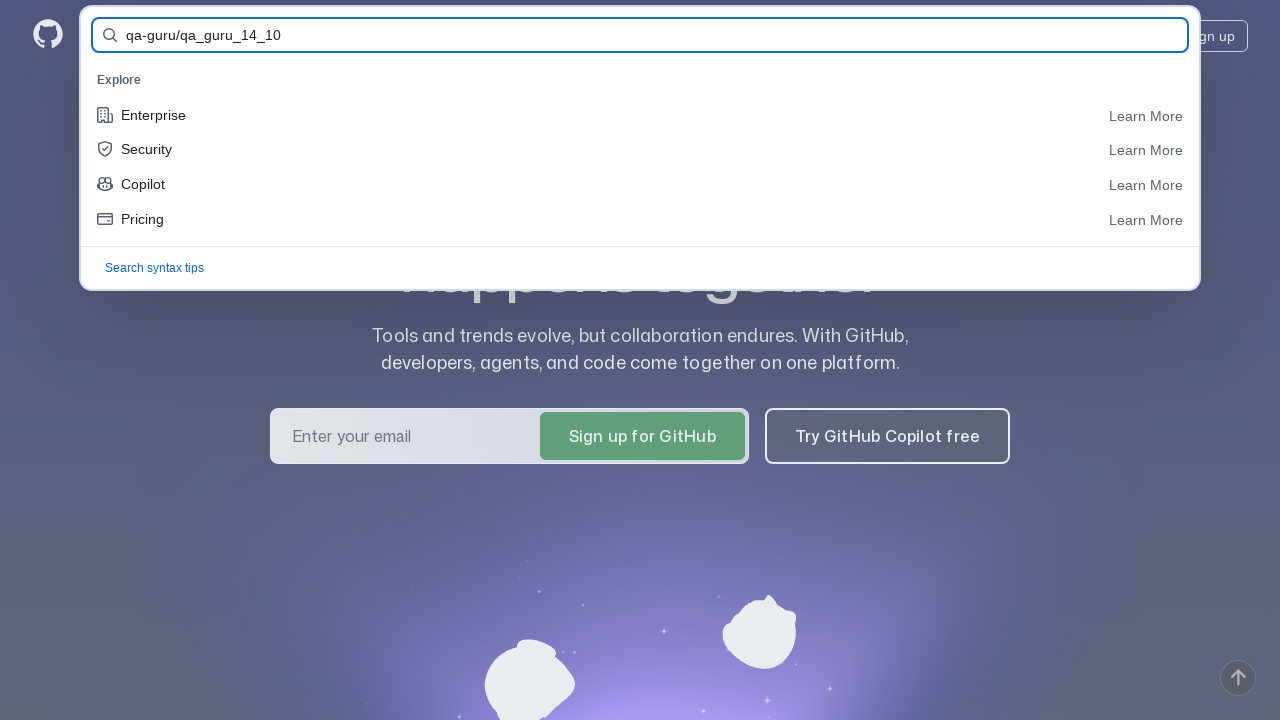

Pressed Enter to search for repository on #query-builder-test
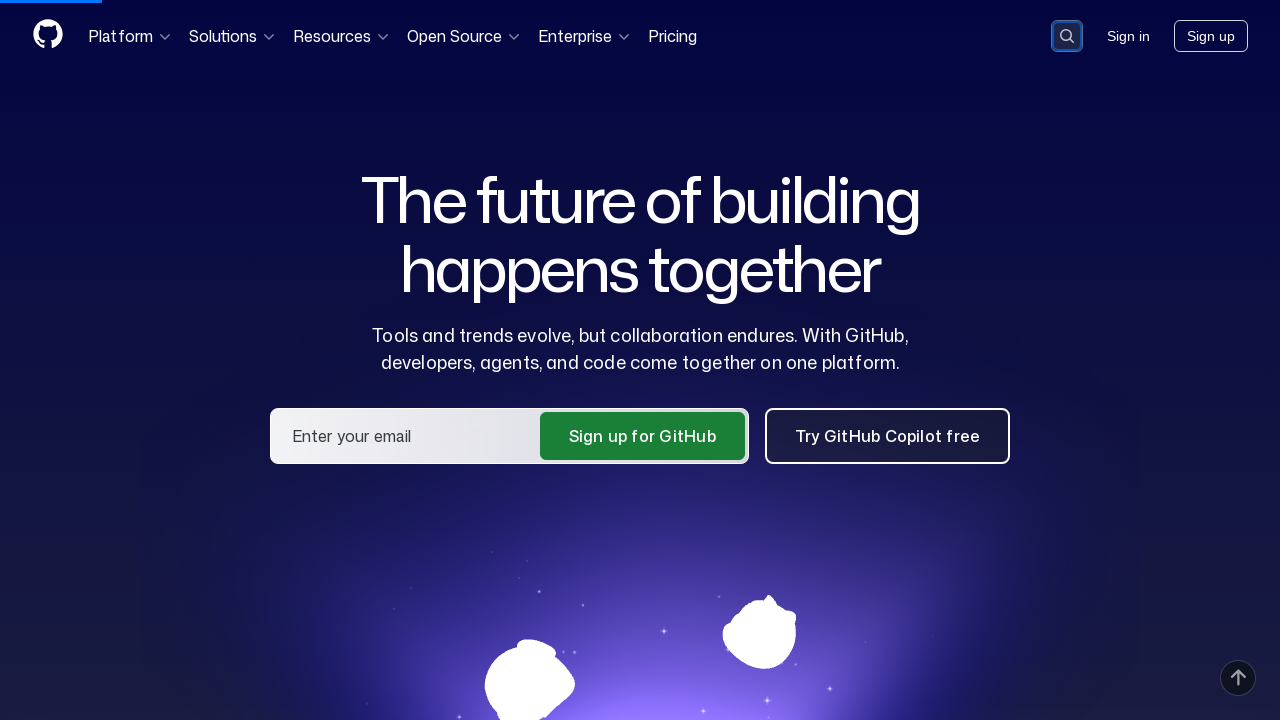

Clicked on repository link in search results at (459, 161) on a:has-text('qa-guru/qa_guru_14_10')
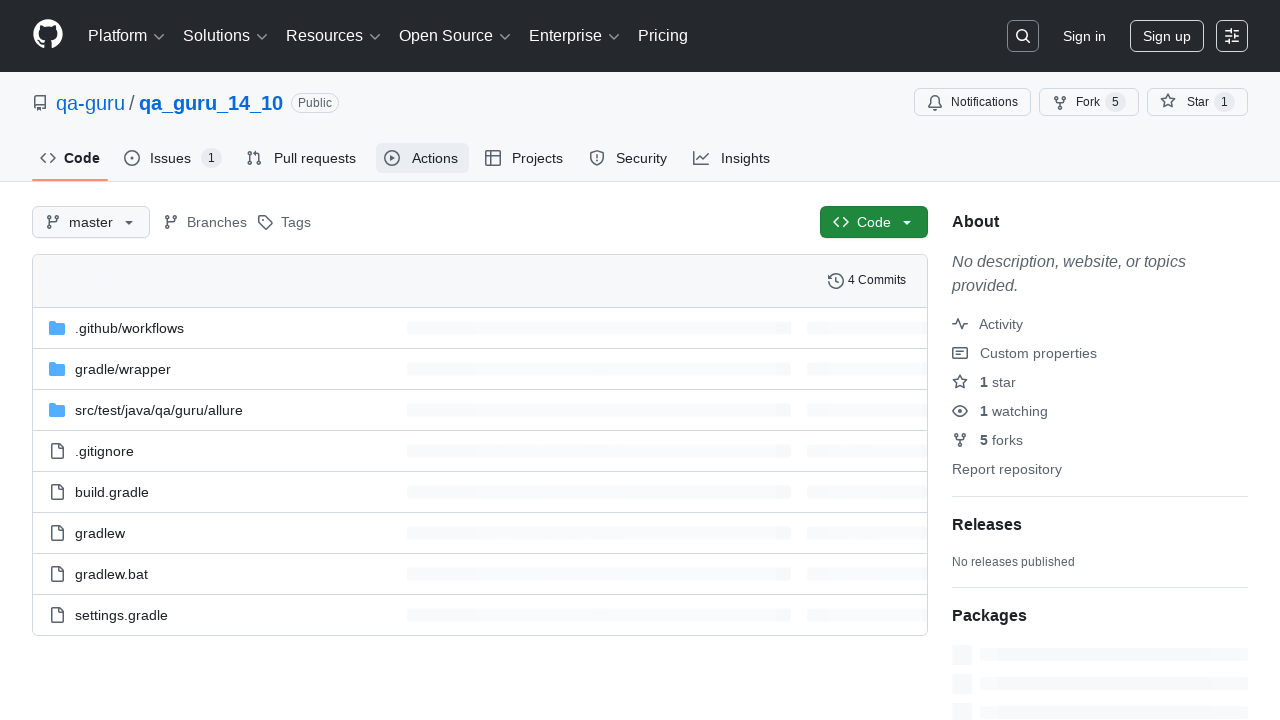

Clicked on Issues tab at (173, 158) on #issues-tab
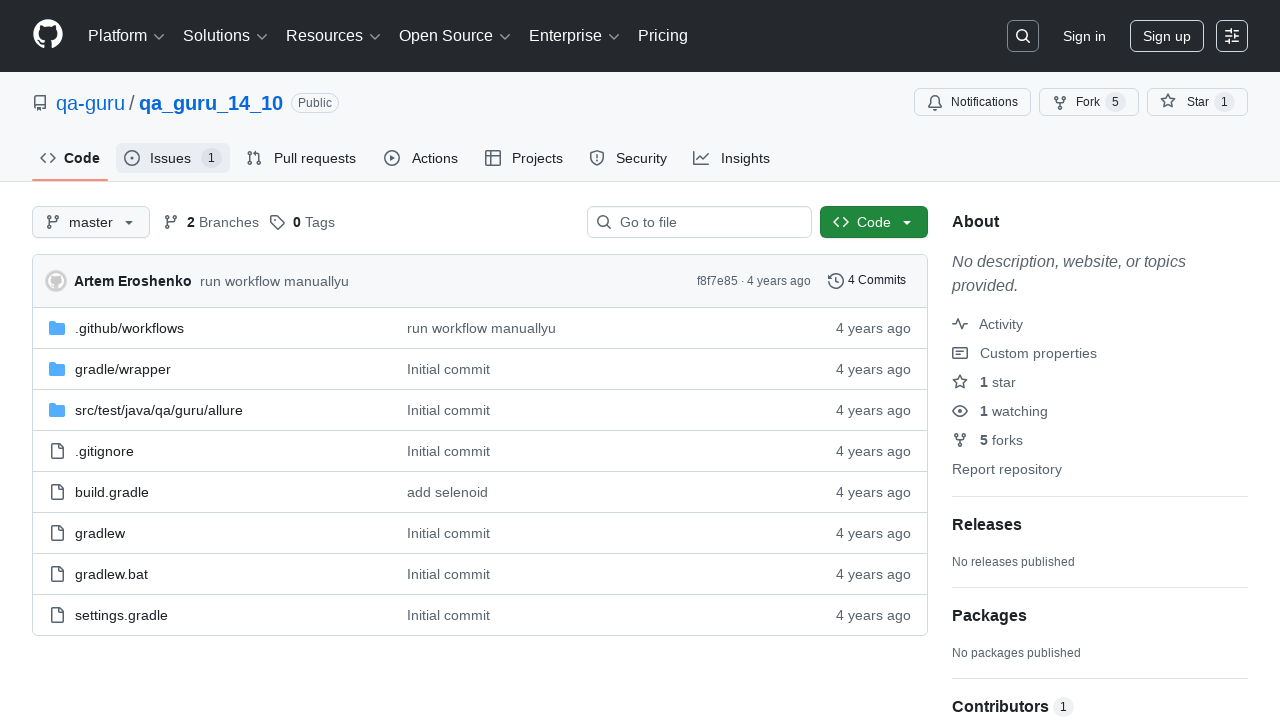

Verified that 'Issue for Autotest' exists on the Issues tab
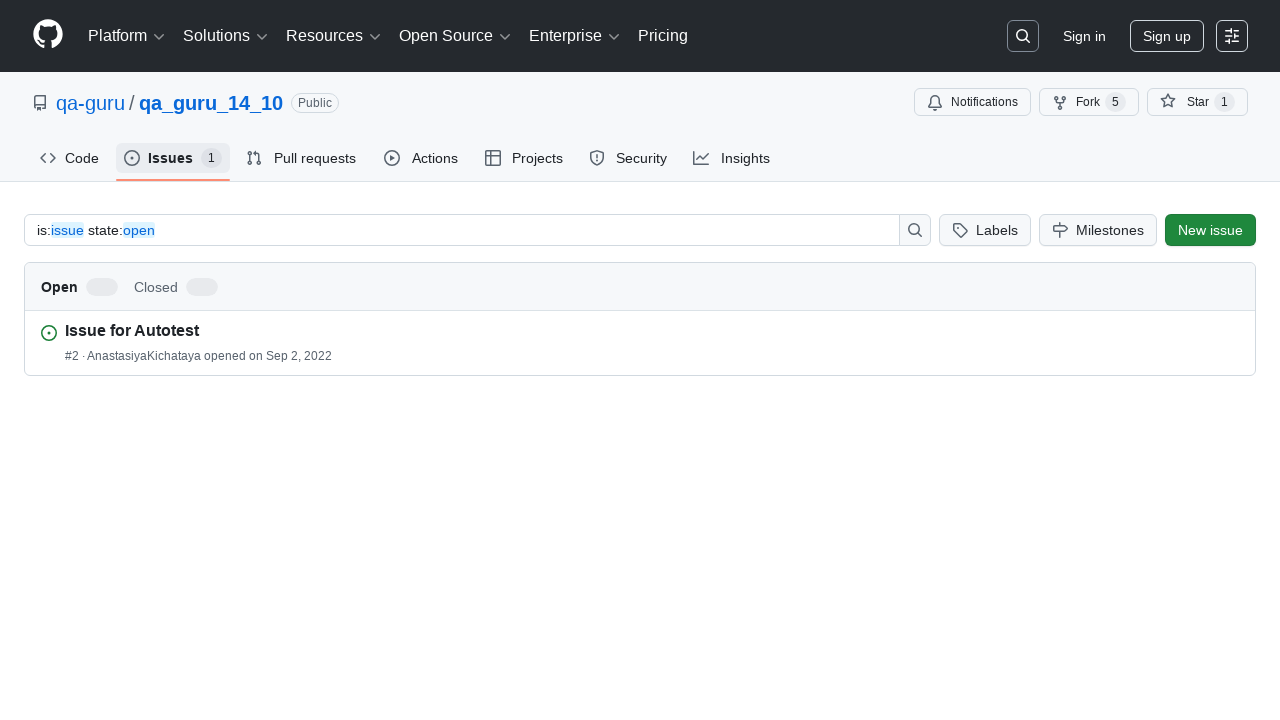

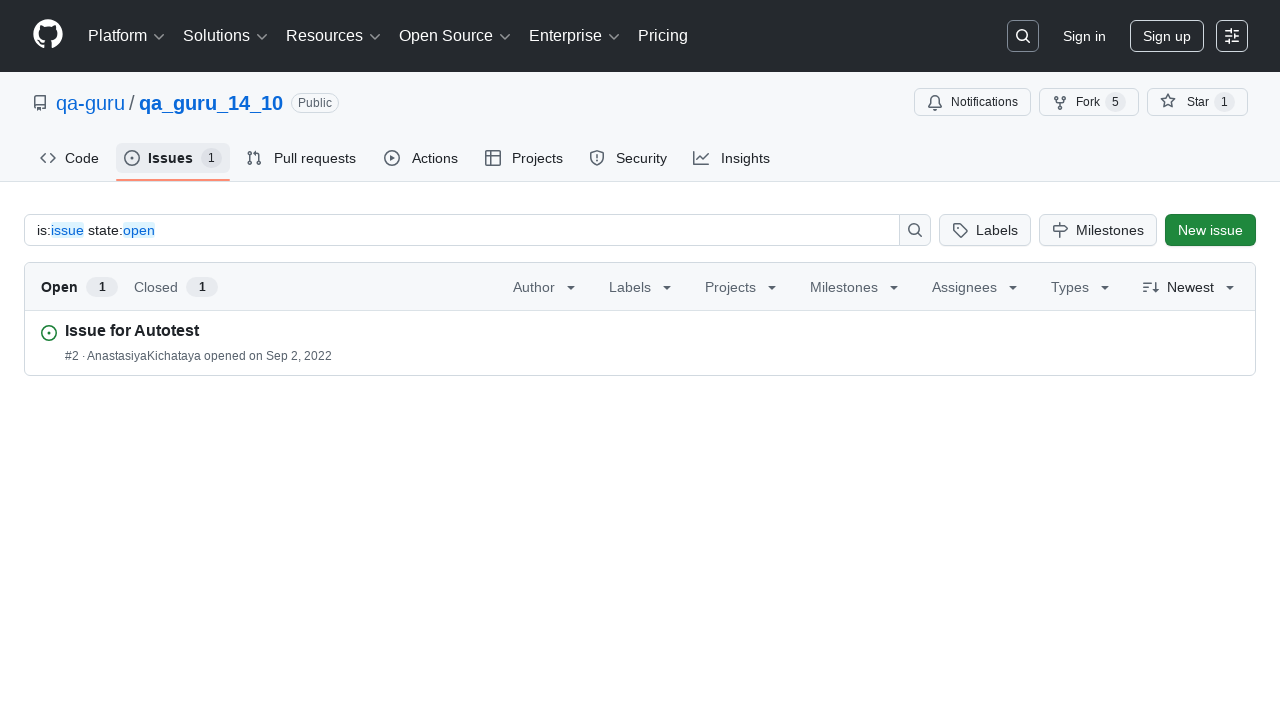